Tests sorting the "Due" column in ascending order by clicking the column header and verifying the values are sorted from lowest to highest.

Starting URL: http://the-internet.herokuapp.com/tables

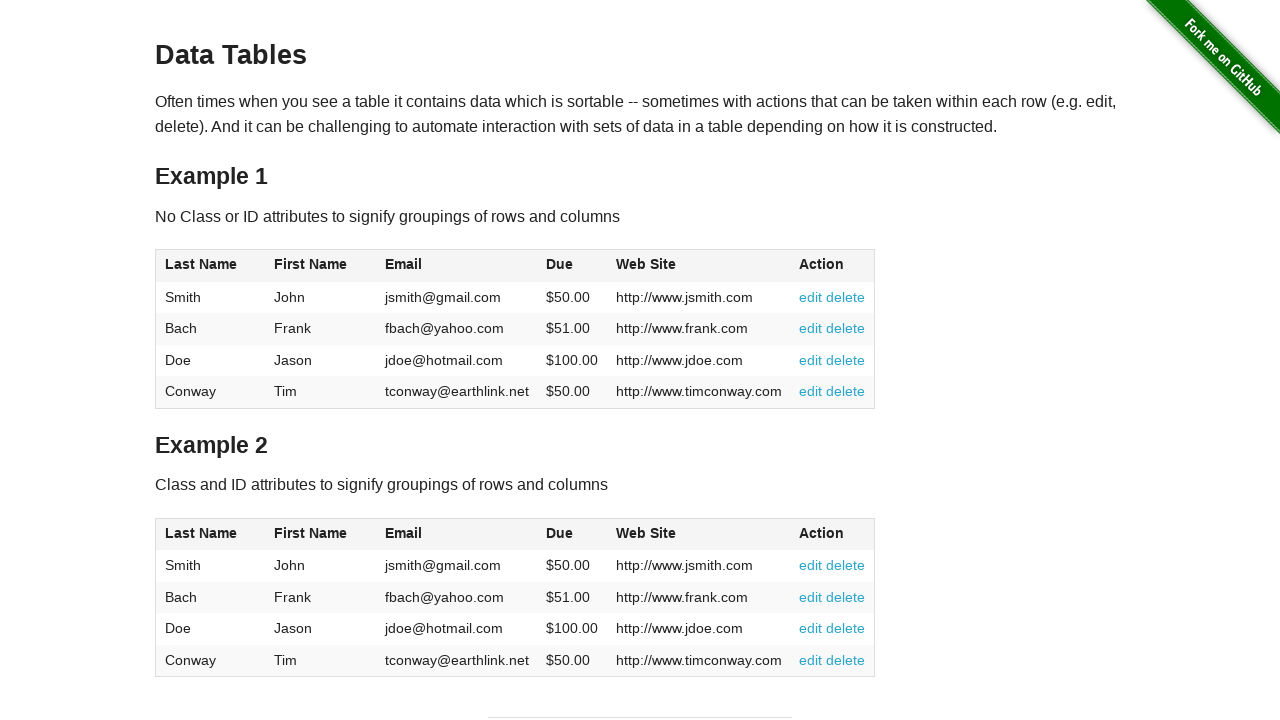

Clicked the Due column header to sort in ascending order at (572, 266) on #table1 thead tr th:nth-of-type(4)
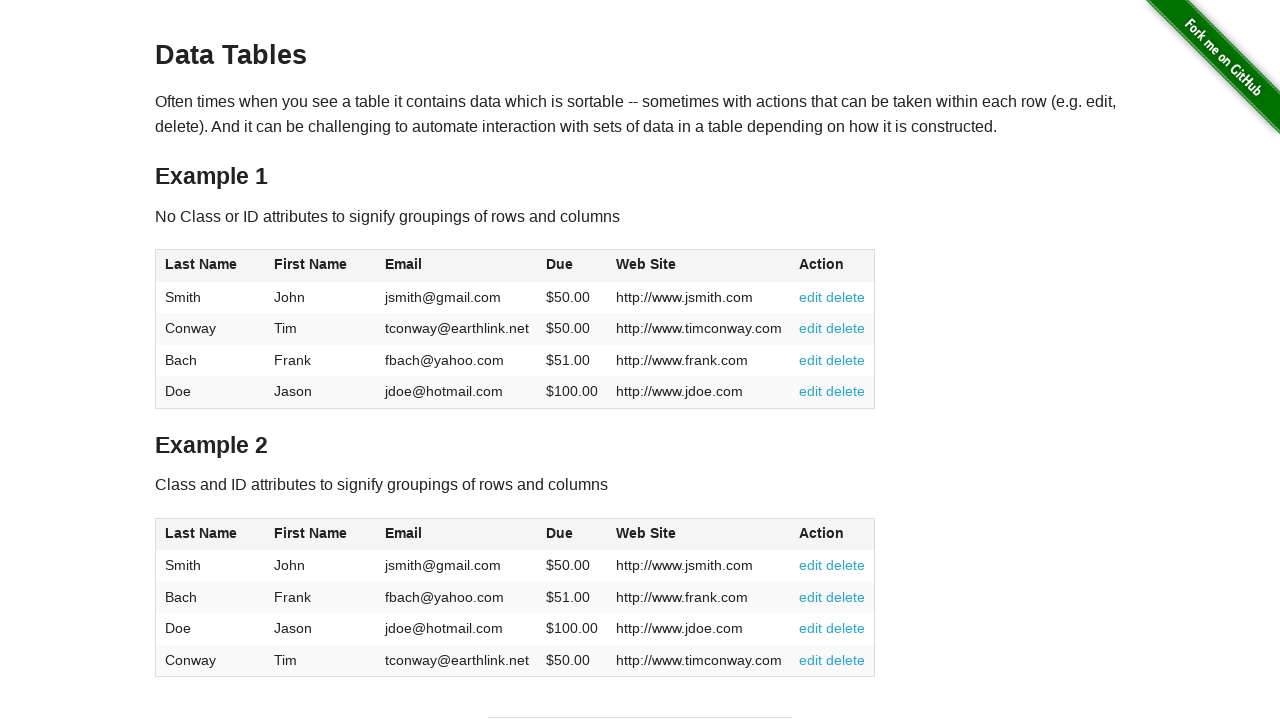

Waited for Due column data to be present in table body
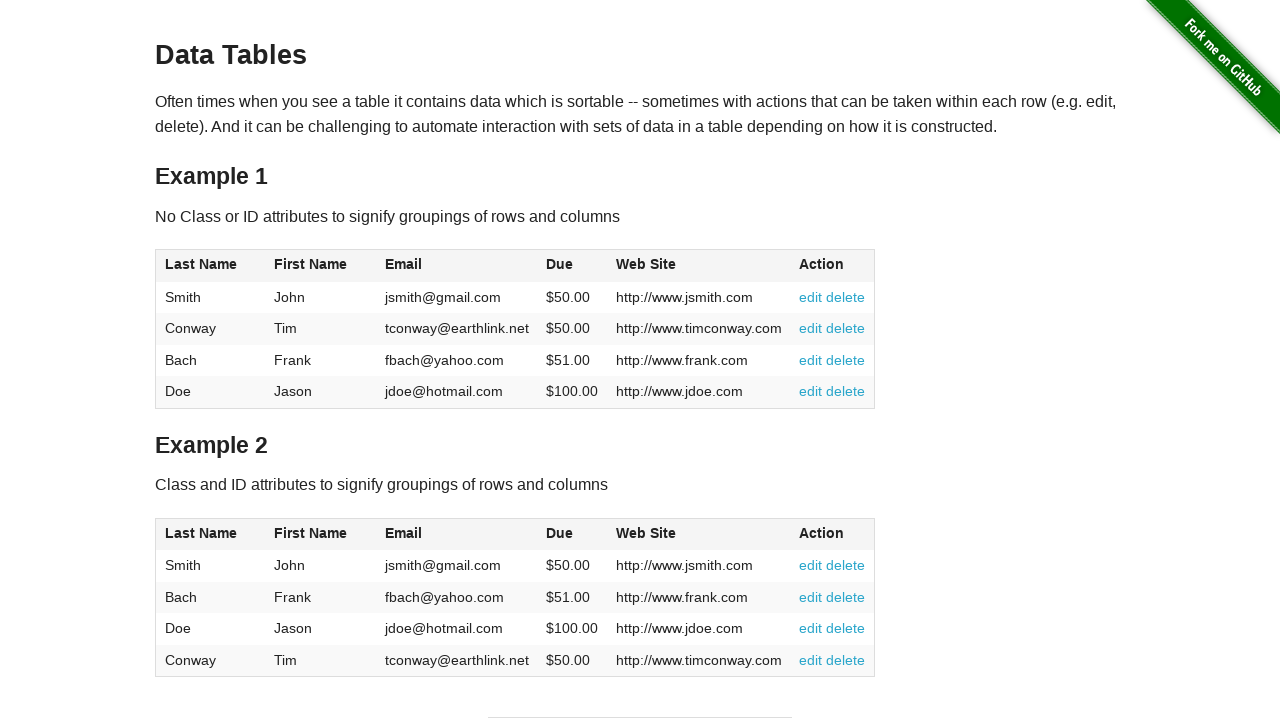

Retrieved all Due column values from table rows
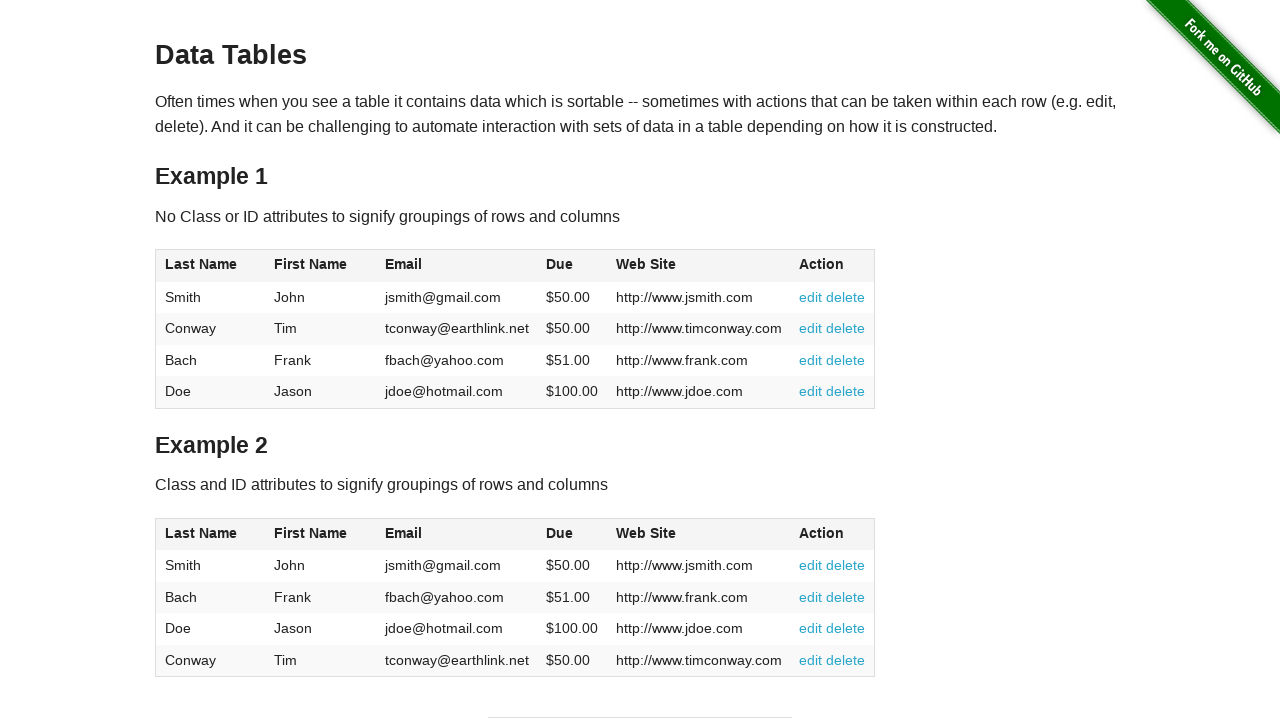

Converted Due values from currency format to float for comparison
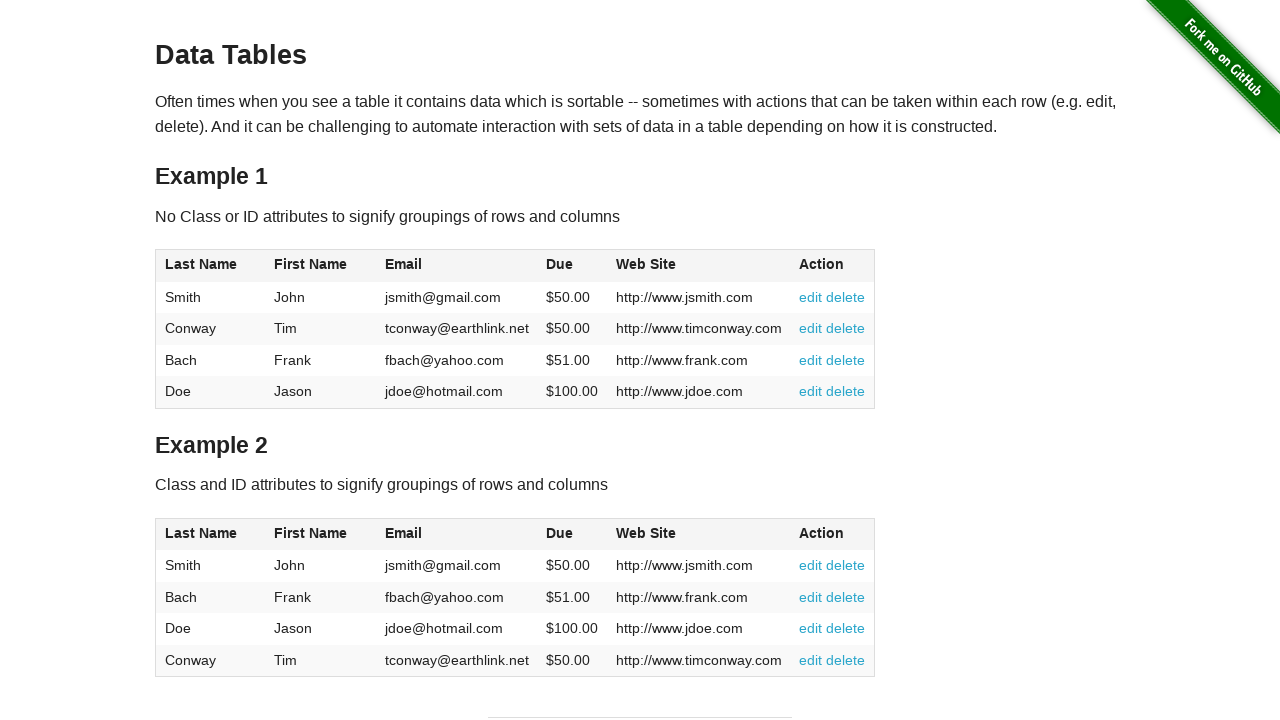

Verified Due column is sorted in ascending order from lowest to highest
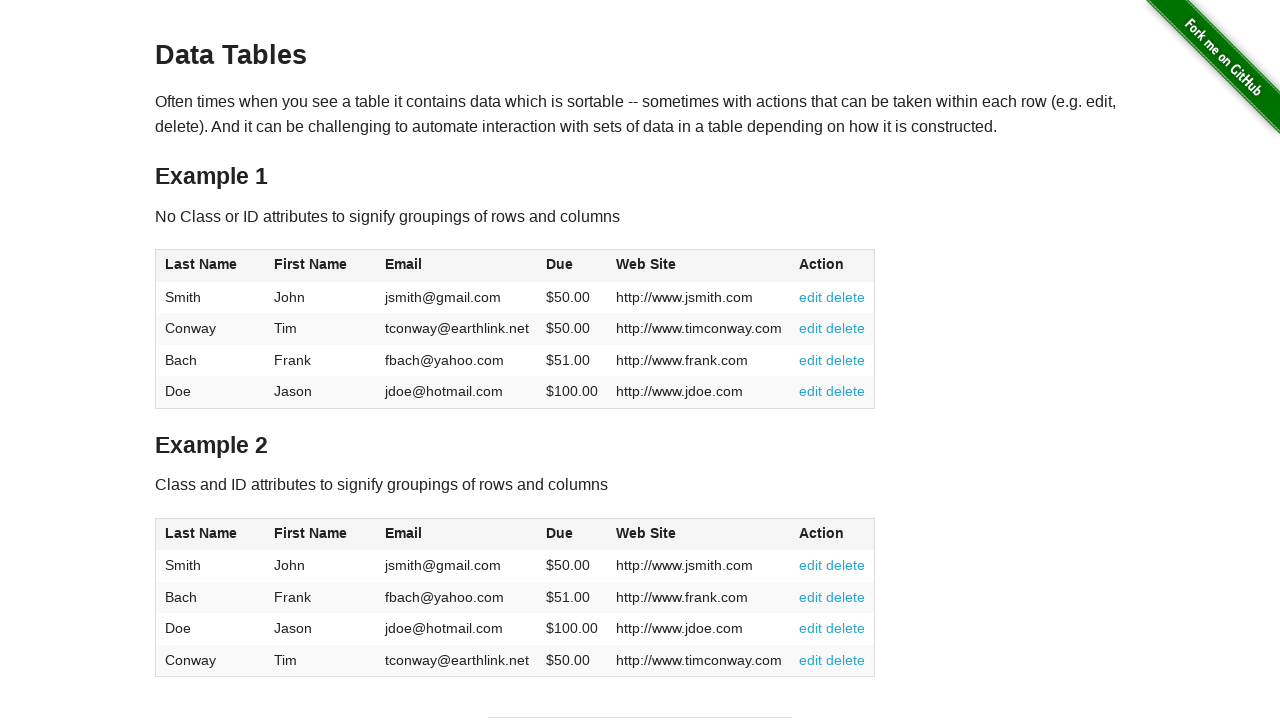

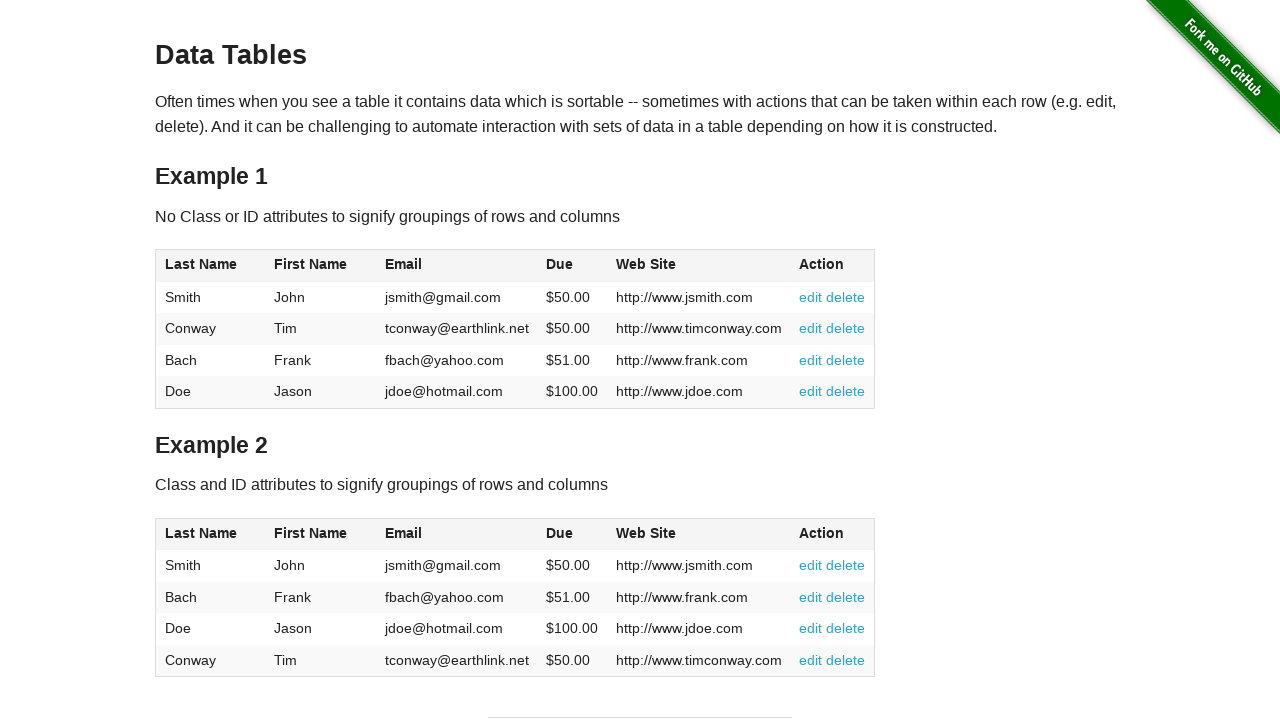